Tests drag and drop functionality on jQuery UI demo page by dragging an element into a droppable area, then navigates to the sortable page

Starting URL: https://jqueryui.com

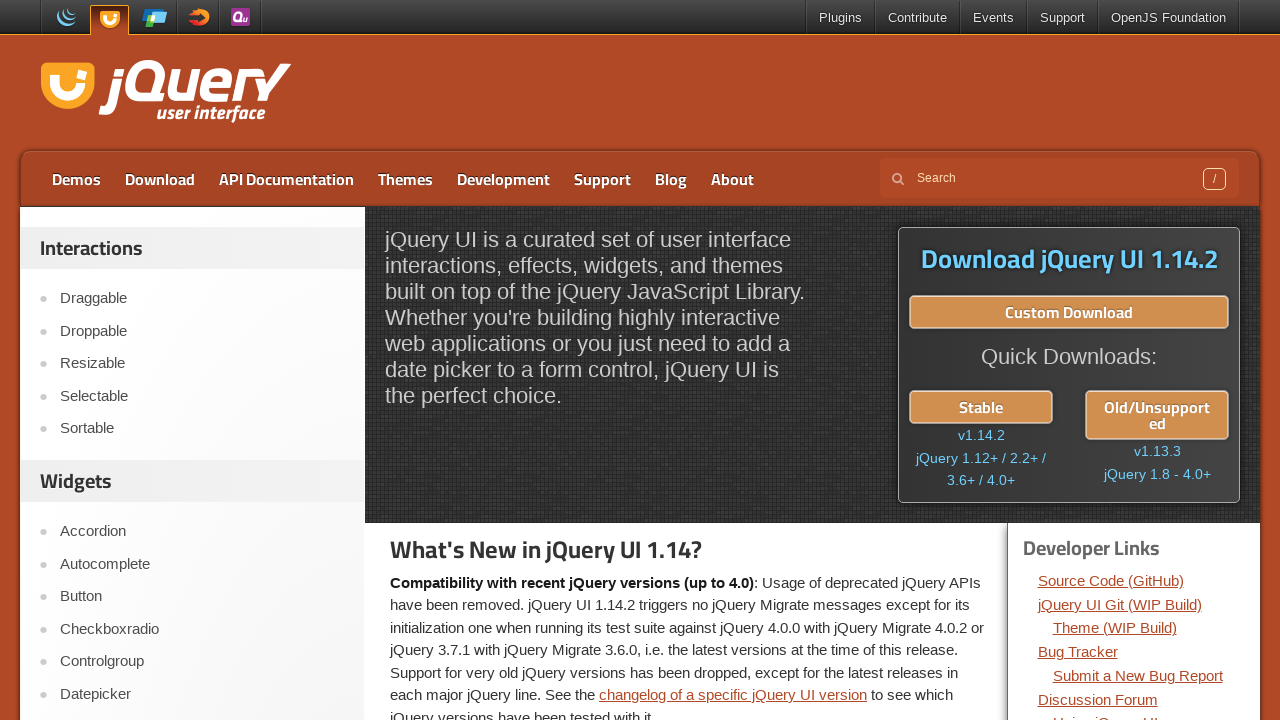

Clicked on Droppable link at (202, 331) on text=Droppable
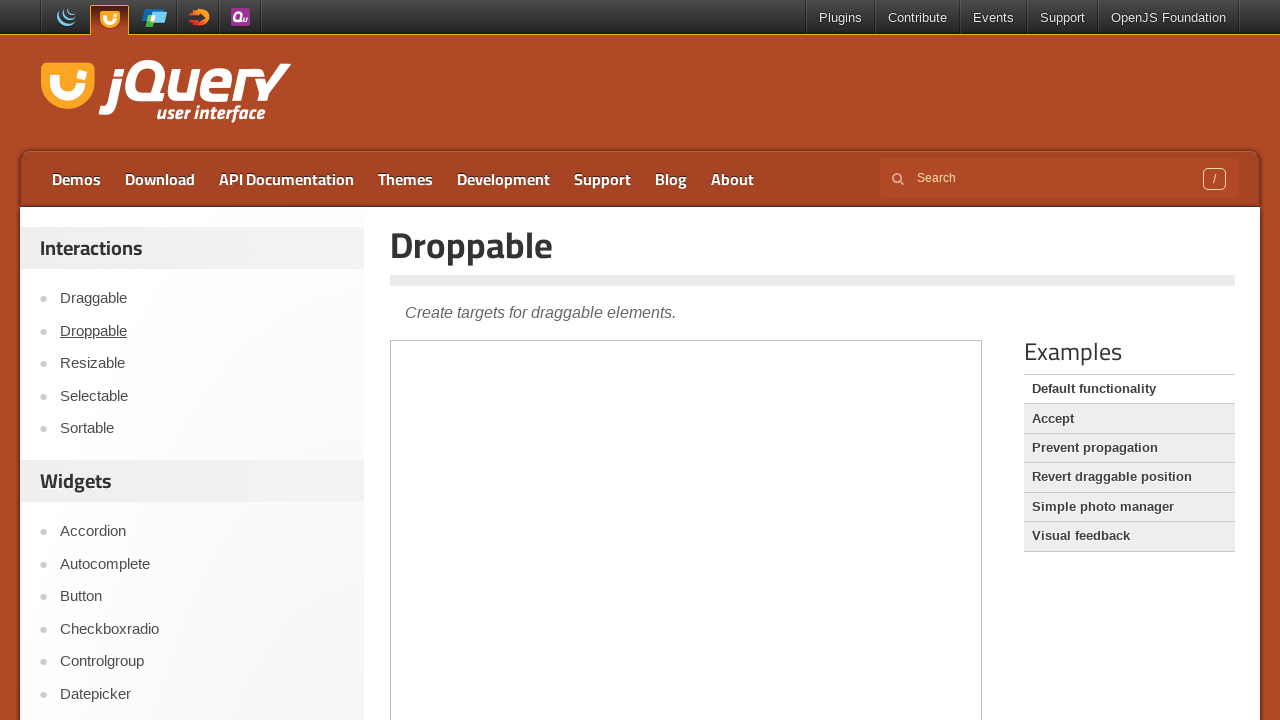

Located iframe containing drag and drop demo
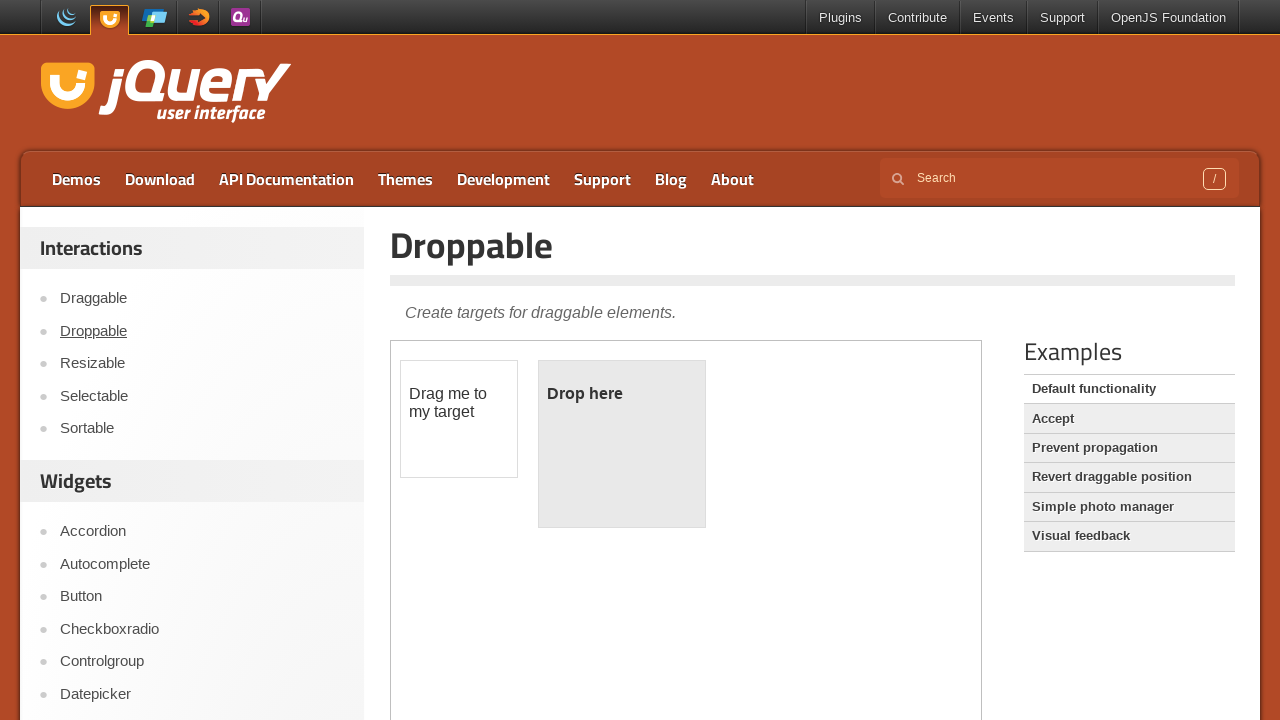

Located draggable element
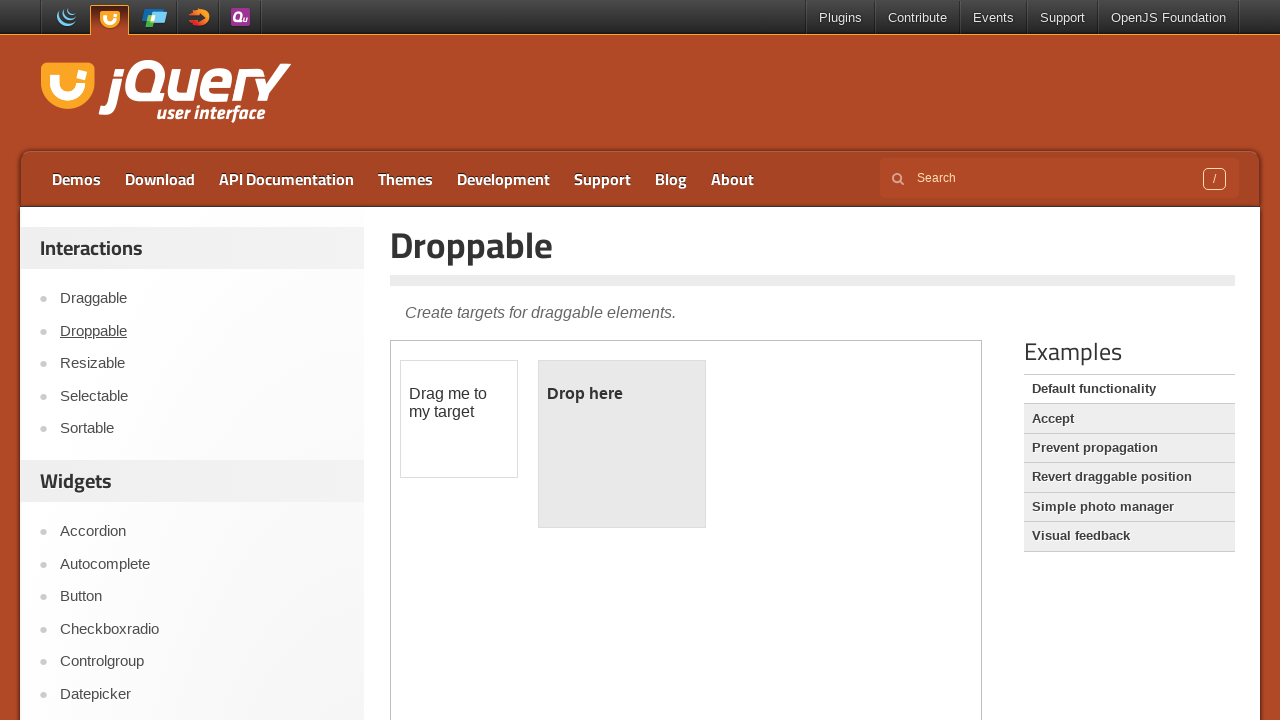

Located droppable element
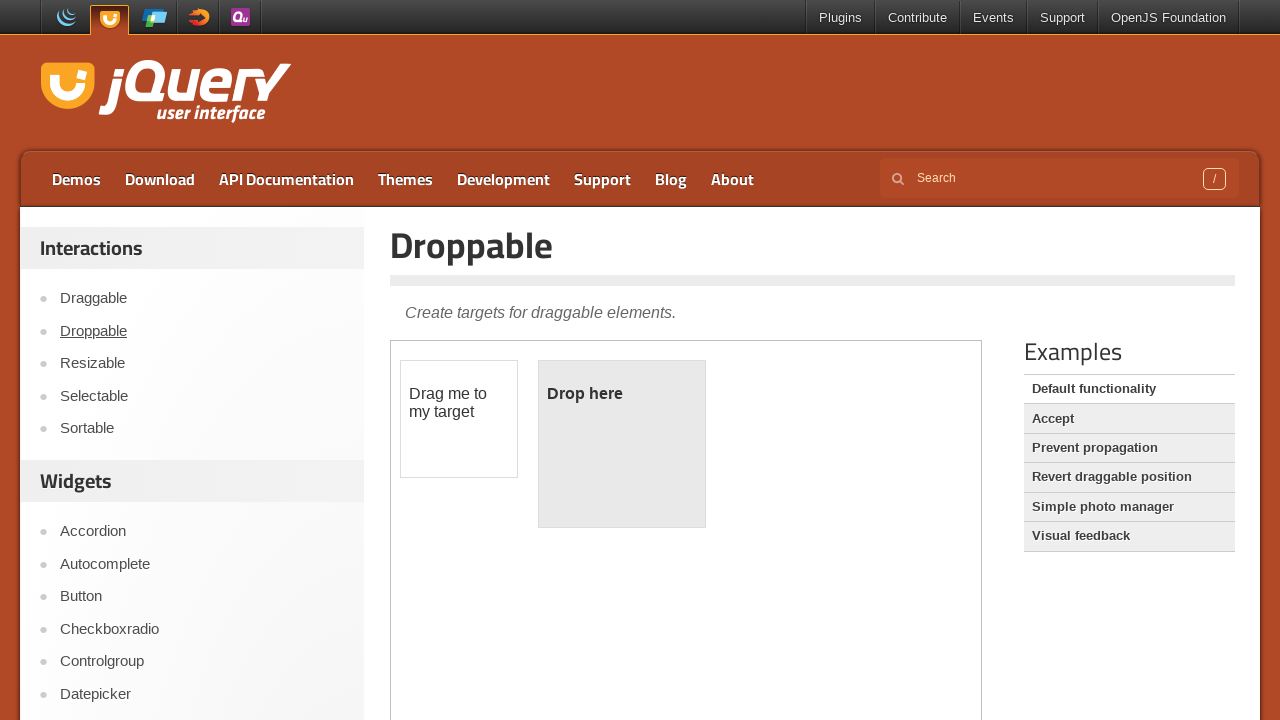

Dragged element into droppable area at (622, 444)
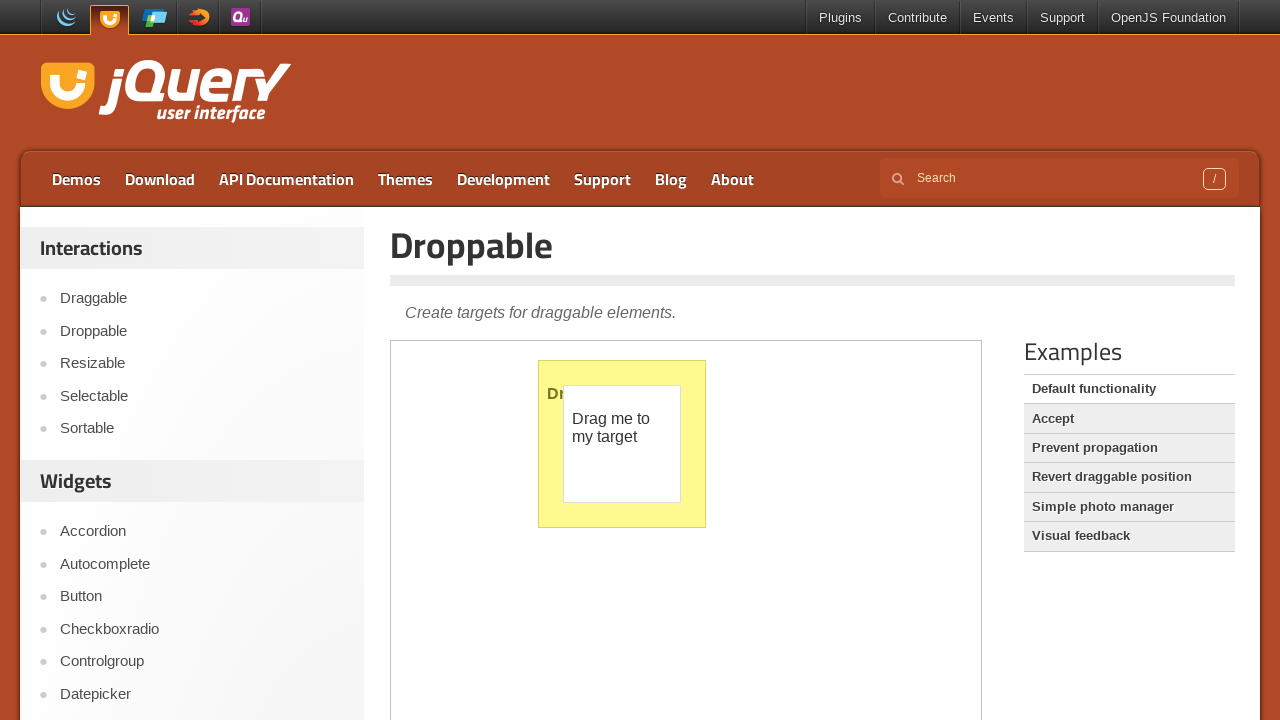

Clicked on Sortable link to navigate to sortable page at (202, 429) on text=Sortable
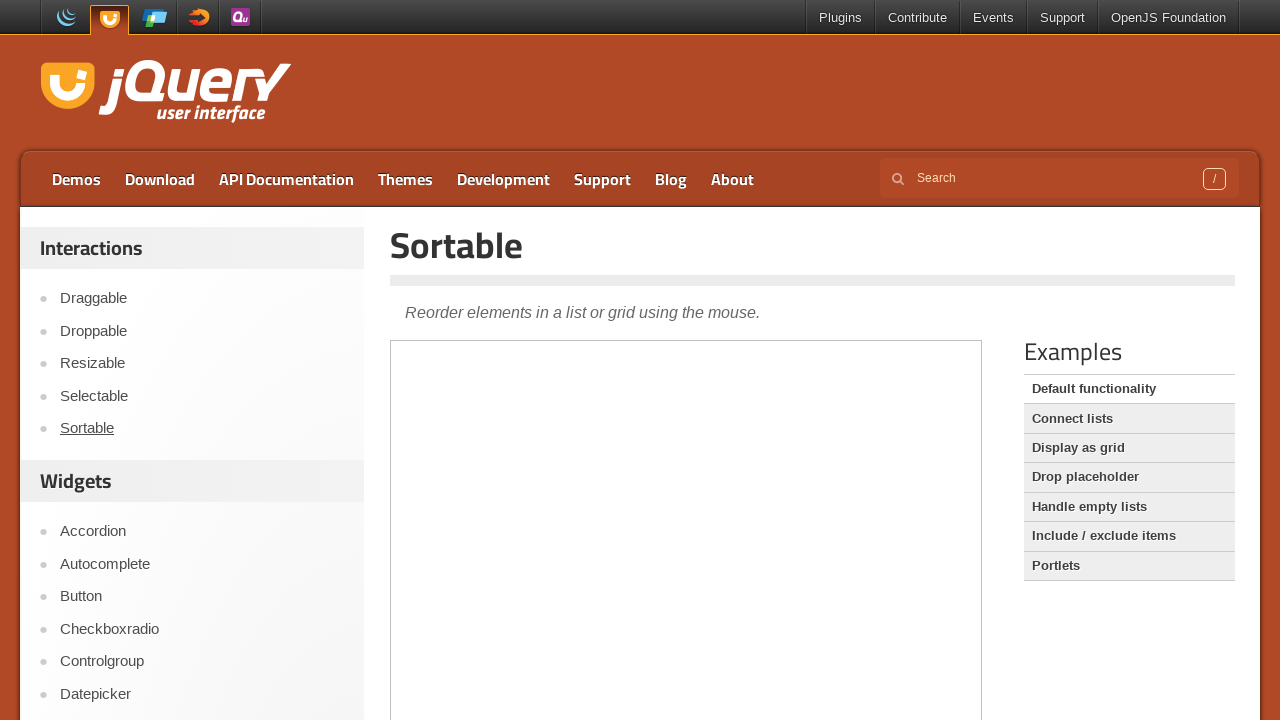

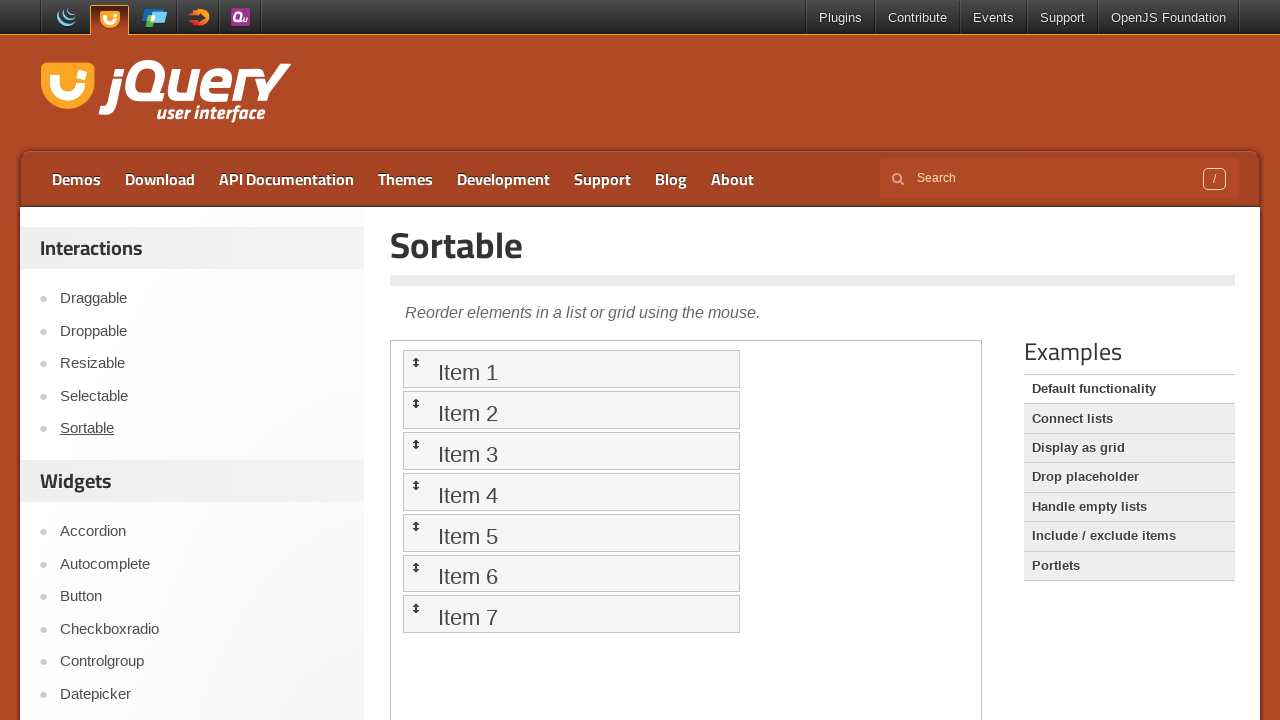